Tests jQuery UI datepicker functionality by opening the calendar, navigating to next month, and selecting date 22

Starting URL: https://jqueryui.com/datepicker/

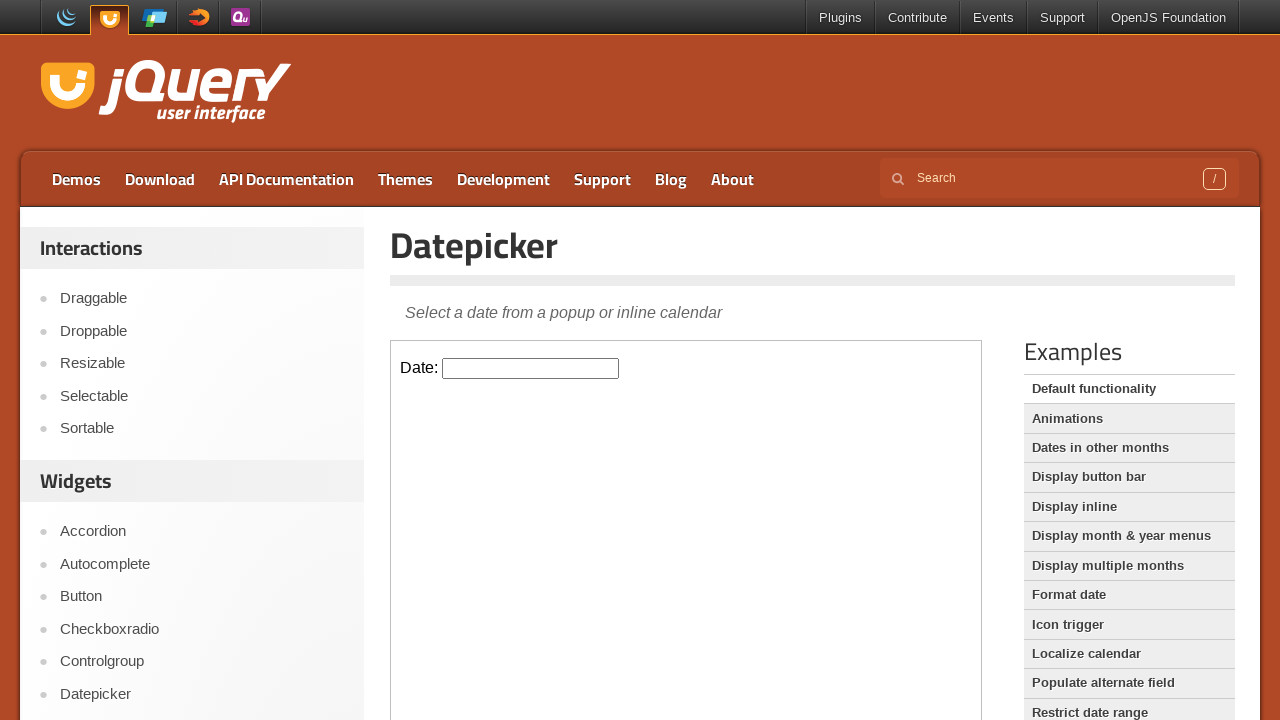

Located the datepicker demo iframe
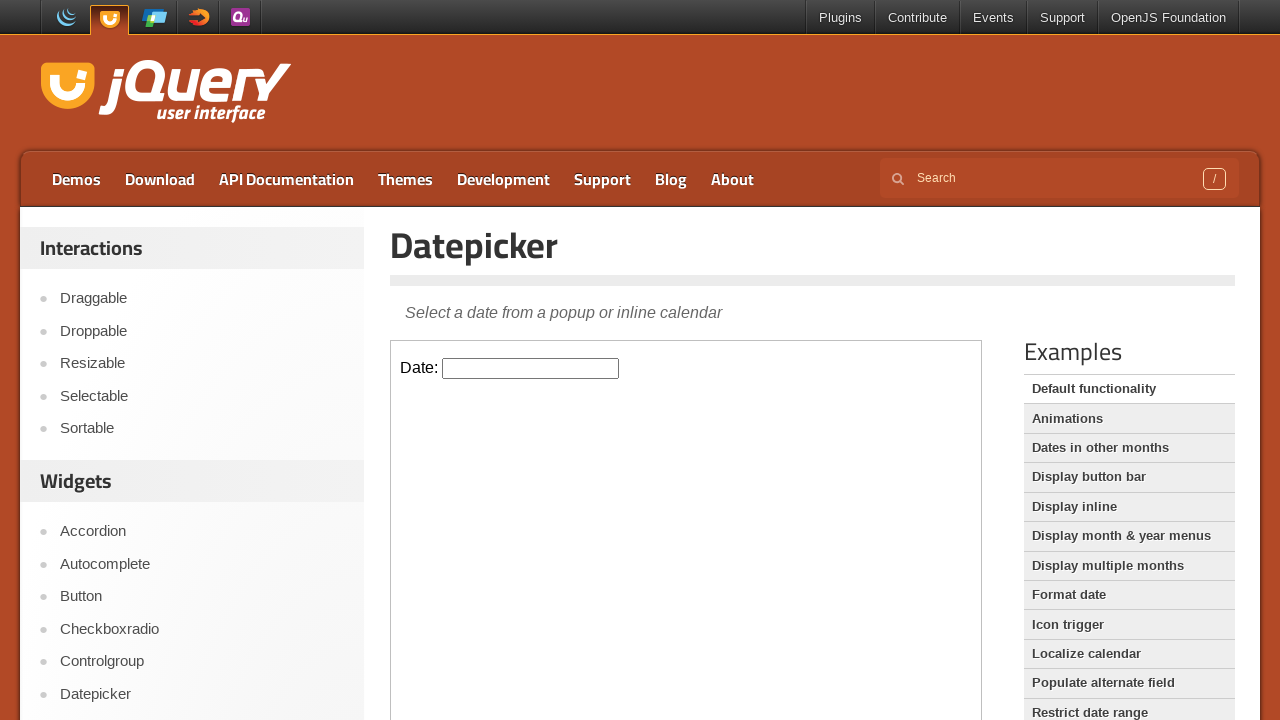

Clicked on the datepicker input field to open the calendar at (531, 368) on iframe.demo-frame >> internal:control=enter-frame >> #datepicker
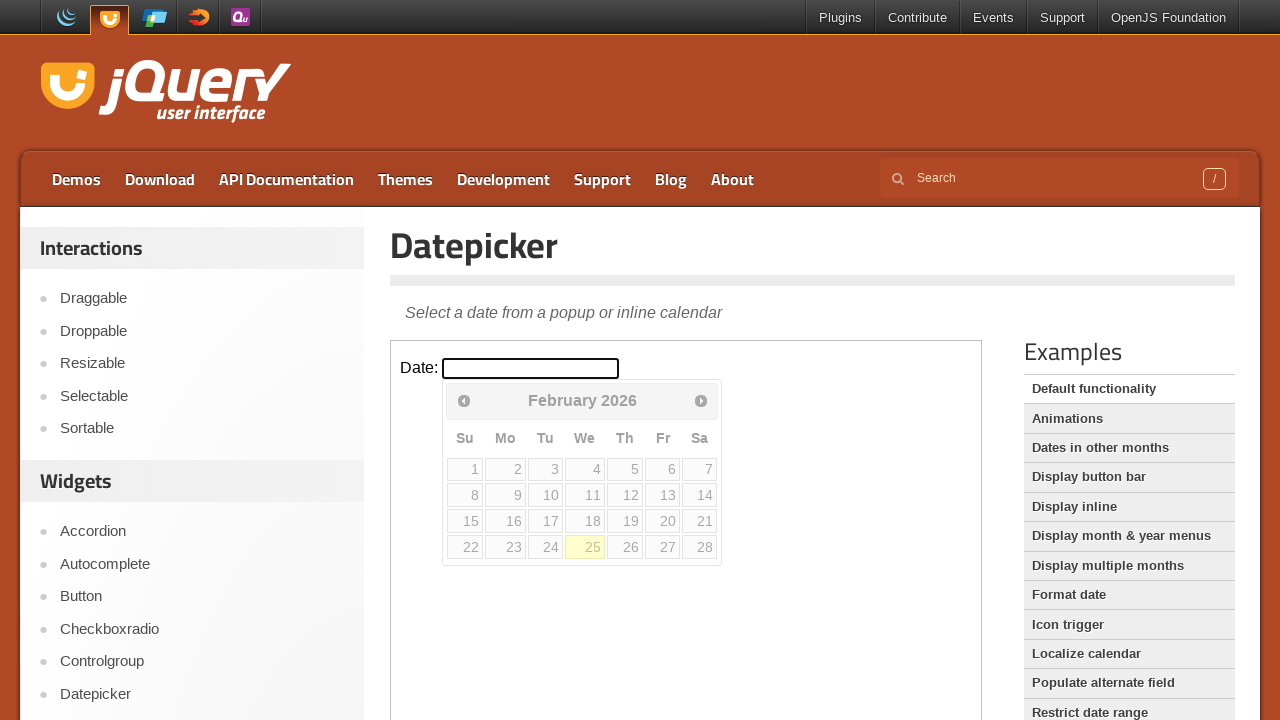

Clicked the next month button to navigate to the next month at (701, 400) on iframe.demo-frame >> internal:control=enter-frame >> span.ui-icon.ui-icon-circle
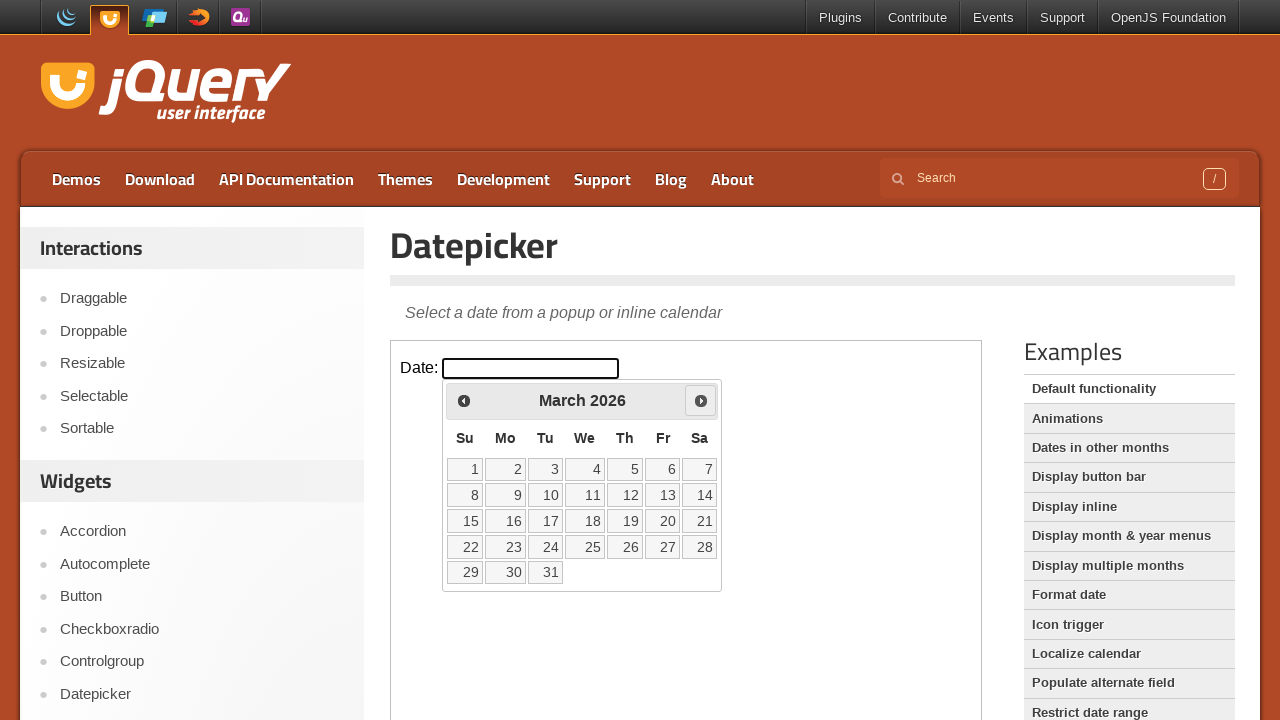

Selected date 22 from the calendar at (465, 547) on iframe.demo-frame >> internal:control=enter-frame >> a:text('22')
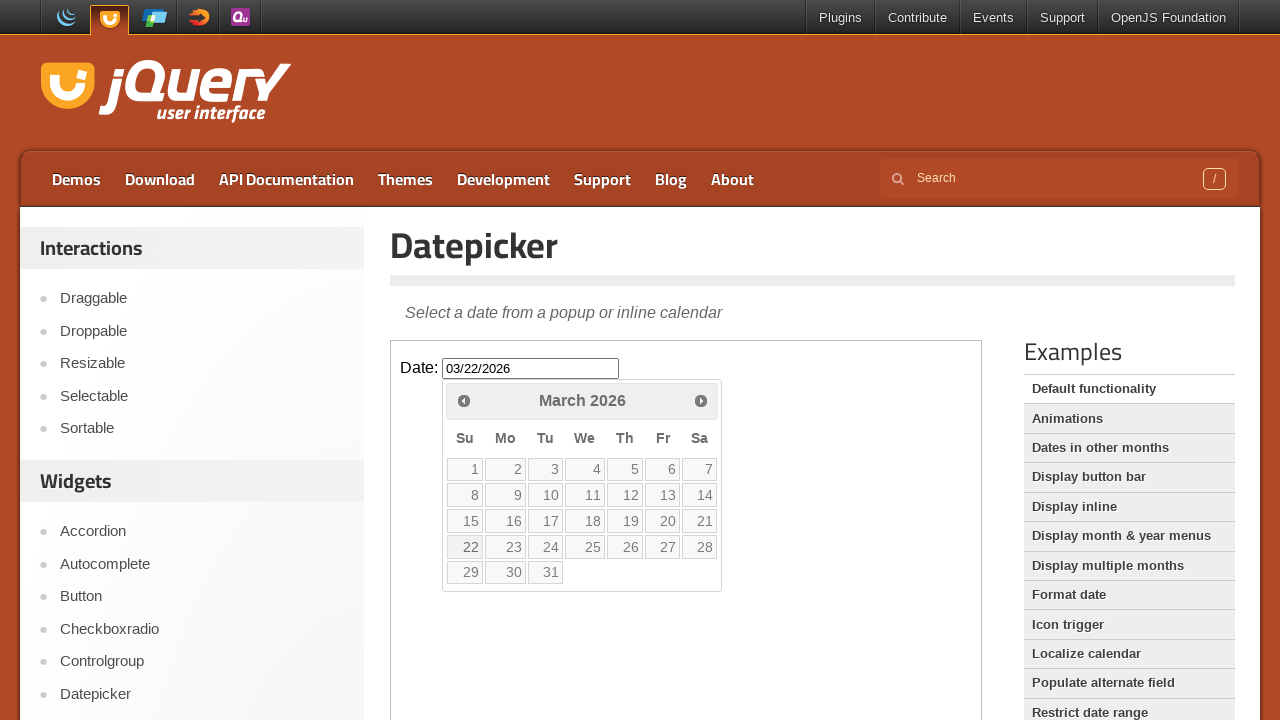

Retrieved selected date value: 03/22/2026
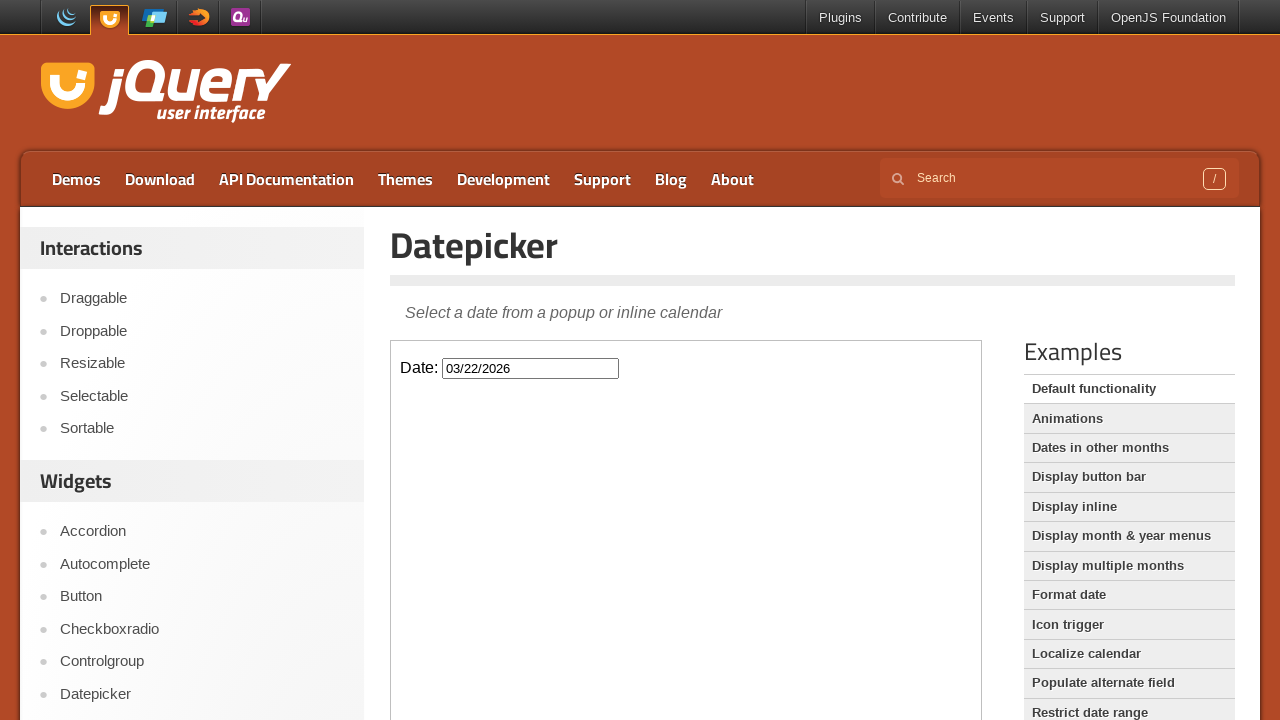

Printed selected date: 03/22/2026
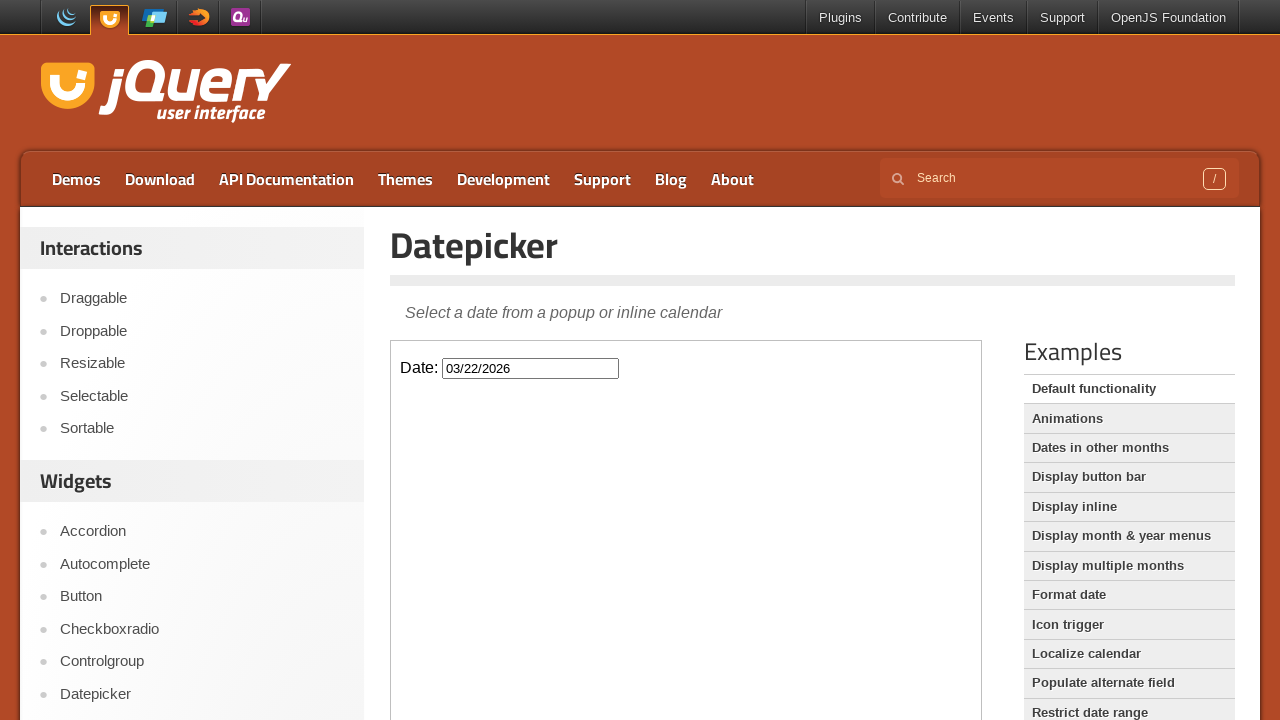

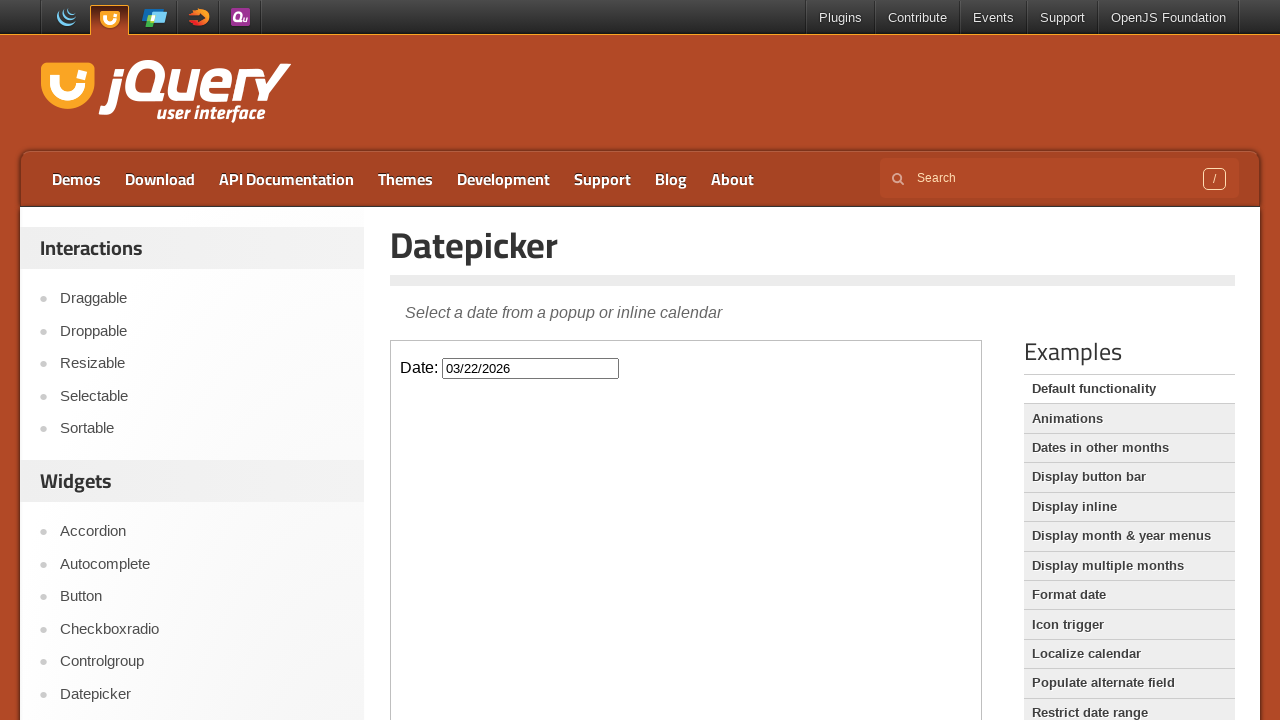